Tests un-marking items as complete by unchecking their checkboxes

Starting URL: https://demo.playwright.dev/todomvc

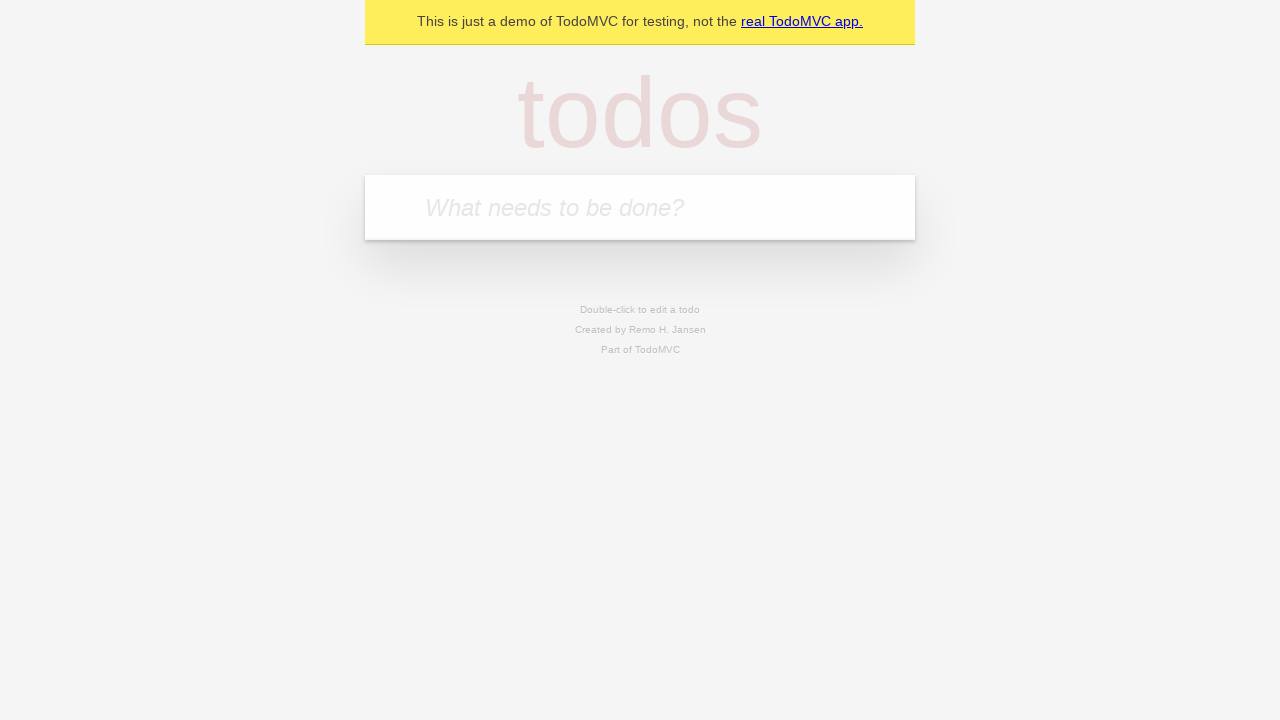

Filled input field with 'buy some cheese' on internal:attr=[placeholder="What needs to be done?"i]
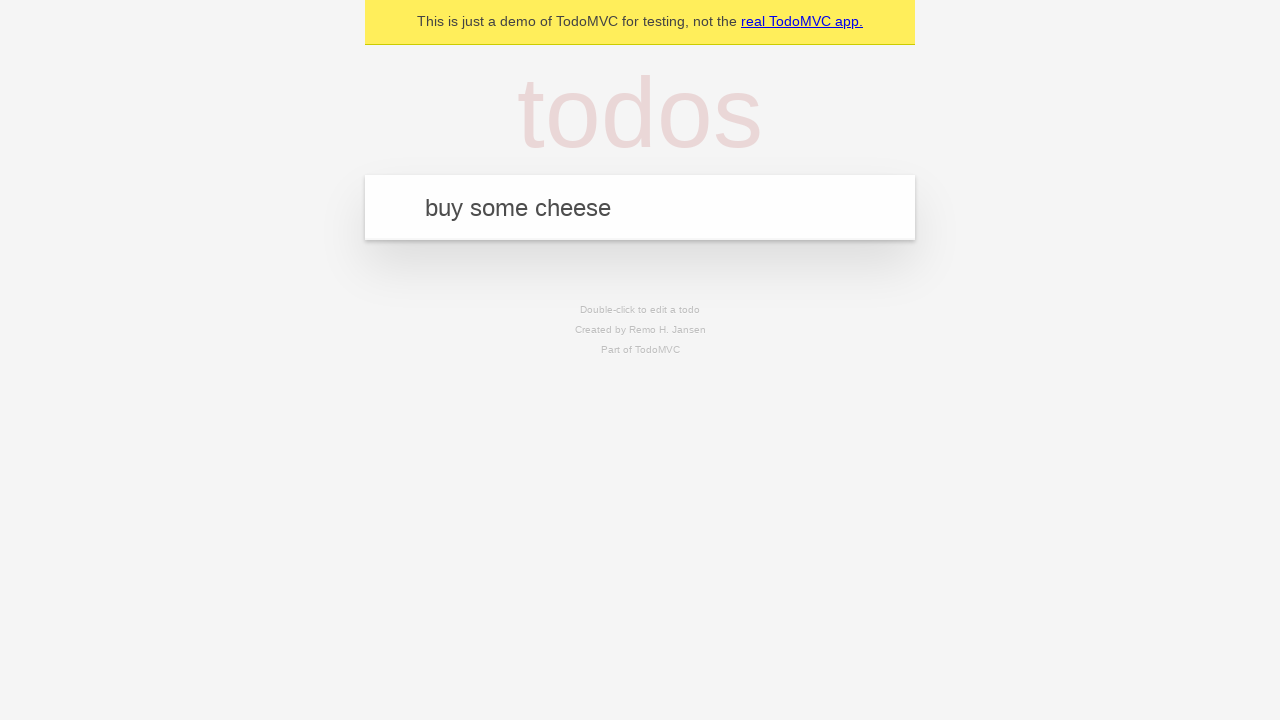

Pressed Enter to add first todo item on internal:attr=[placeholder="What needs to be done?"i]
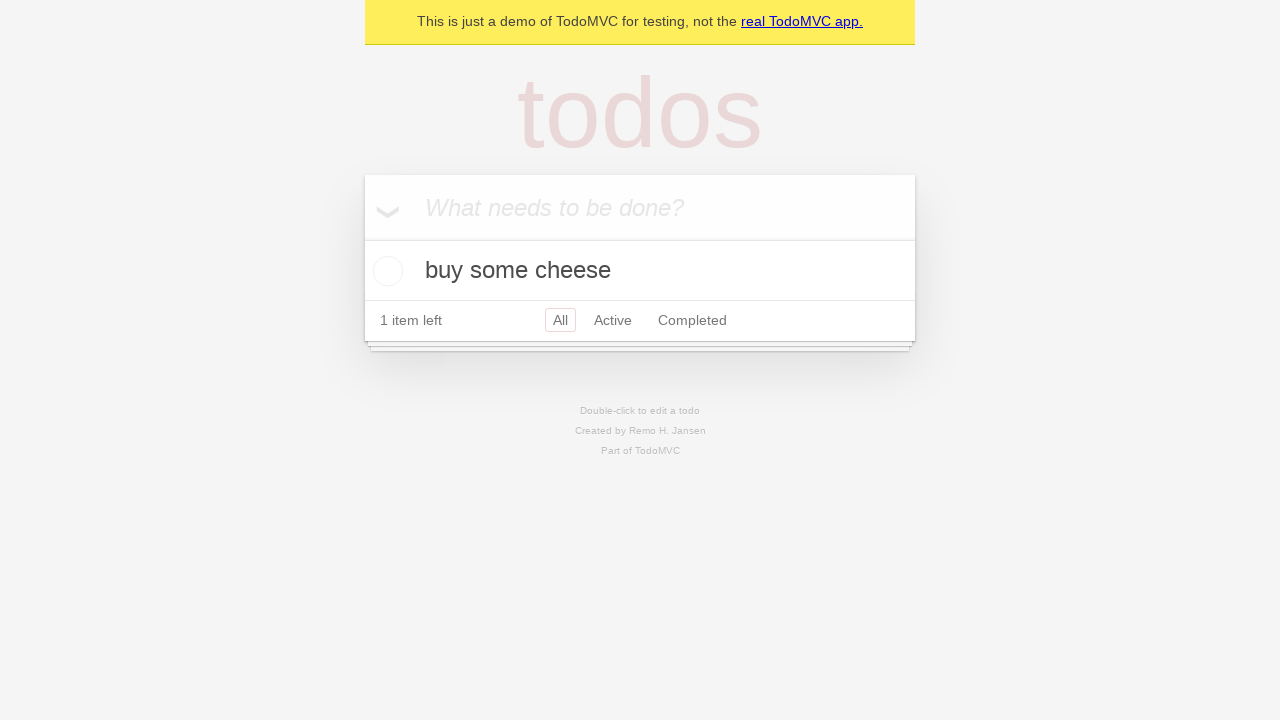

Filled input field with 'feed the cat' on internal:attr=[placeholder="What needs to be done?"i]
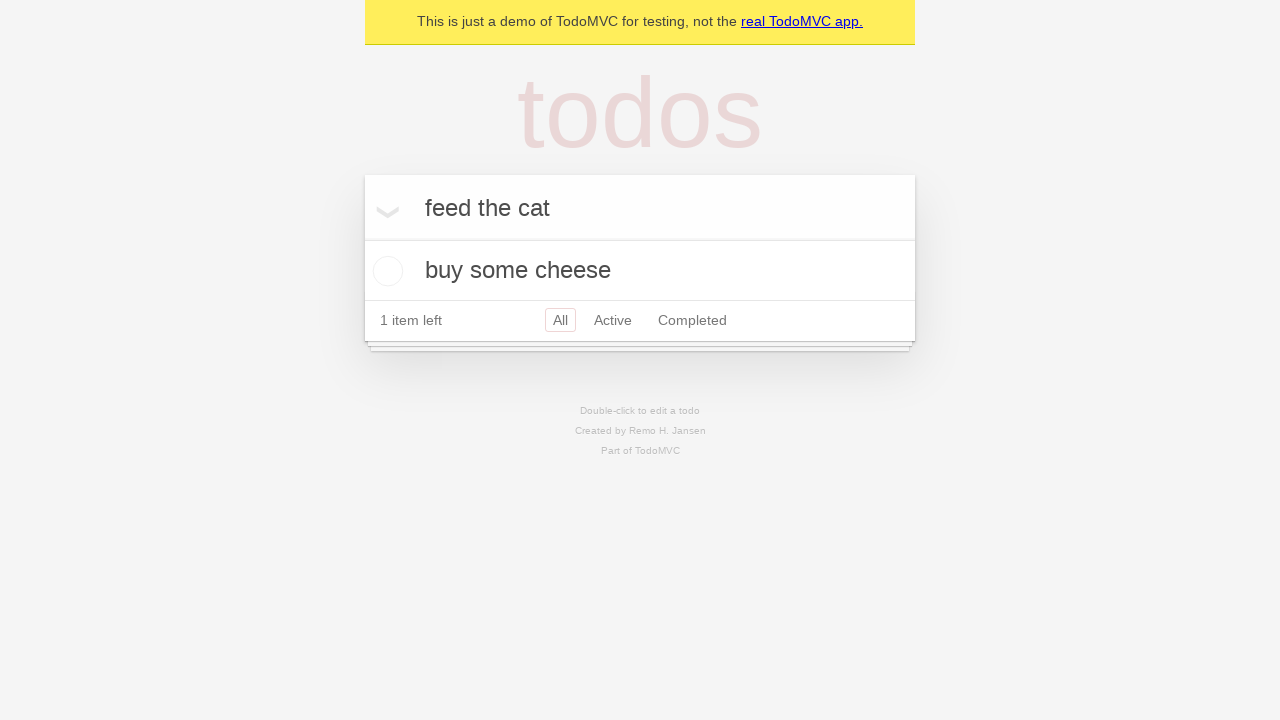

Pressed Enter to add second todo item on internal:attr=[placeholder="What needs to be done?"i]
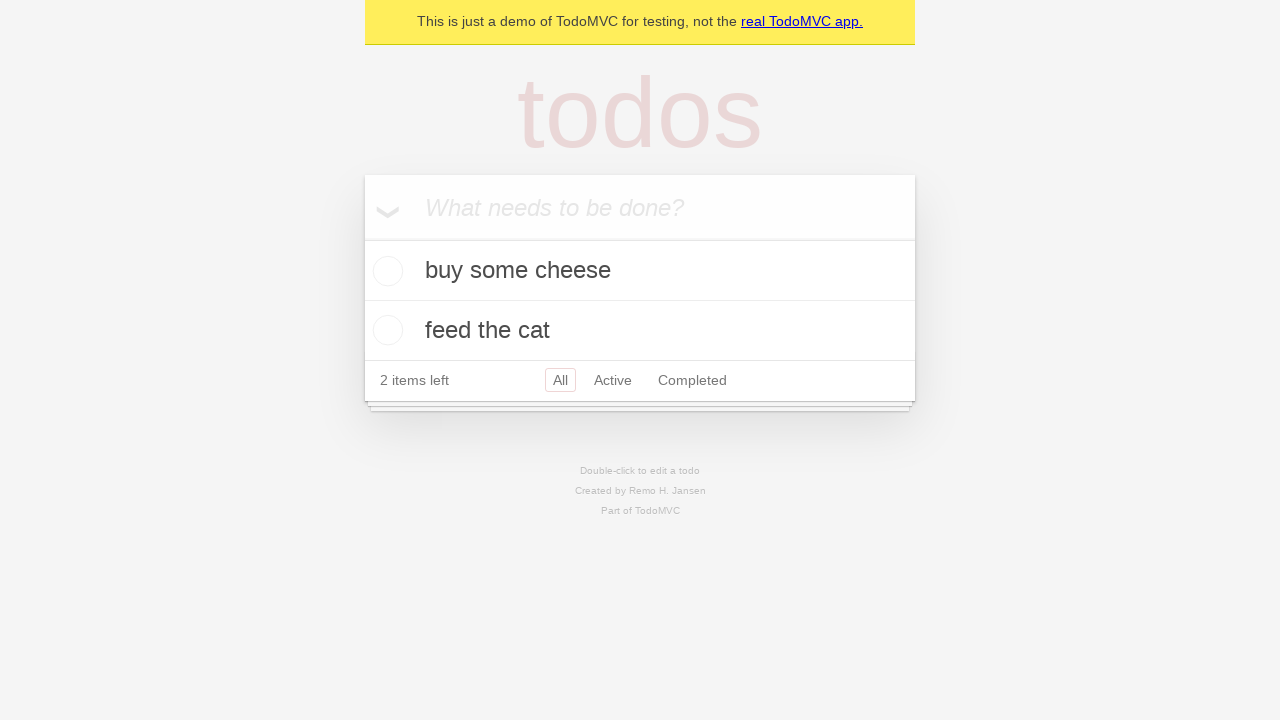

Checked checkbox for first todo item 'buy some cheese' at (385, 271) on [data-testid='todo-item'] >> nth=0 >> internal:role=checkbox
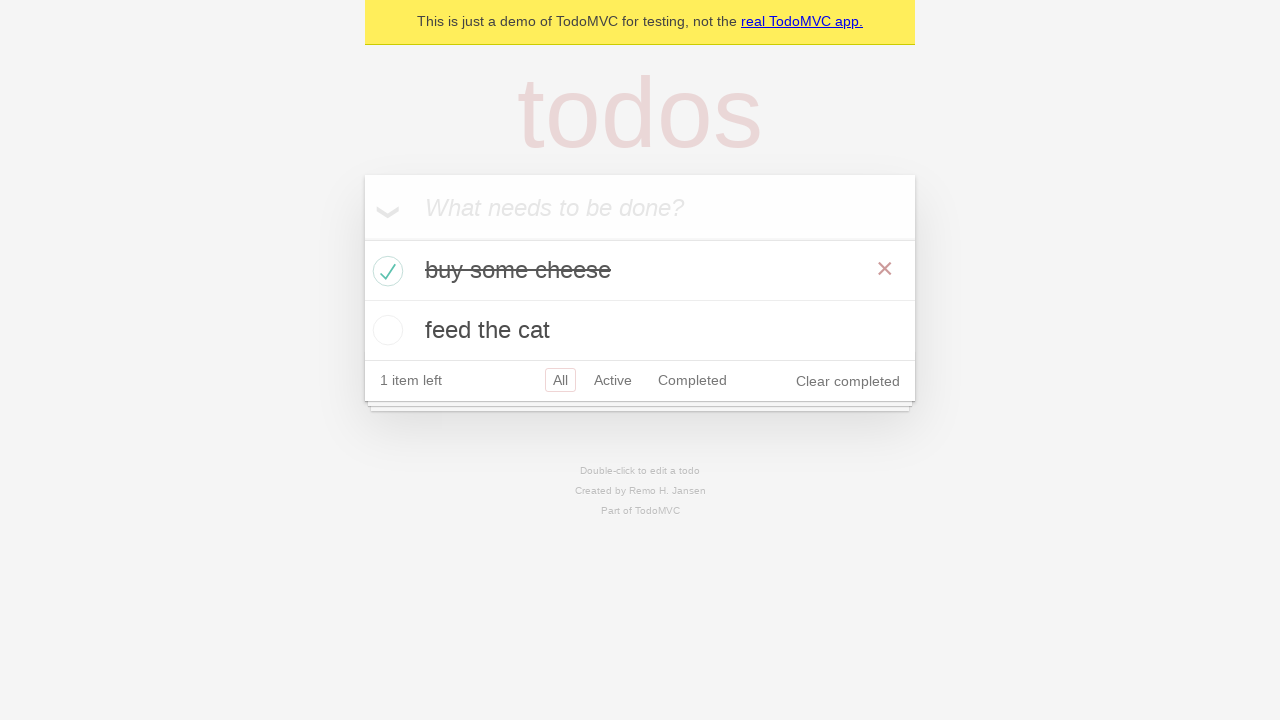

Unchecked checkbox for first todo item to mark it as incomplete at (385, 271) on [data-testid='todo-item'] >> nth=0 >> internal:role=checkbox
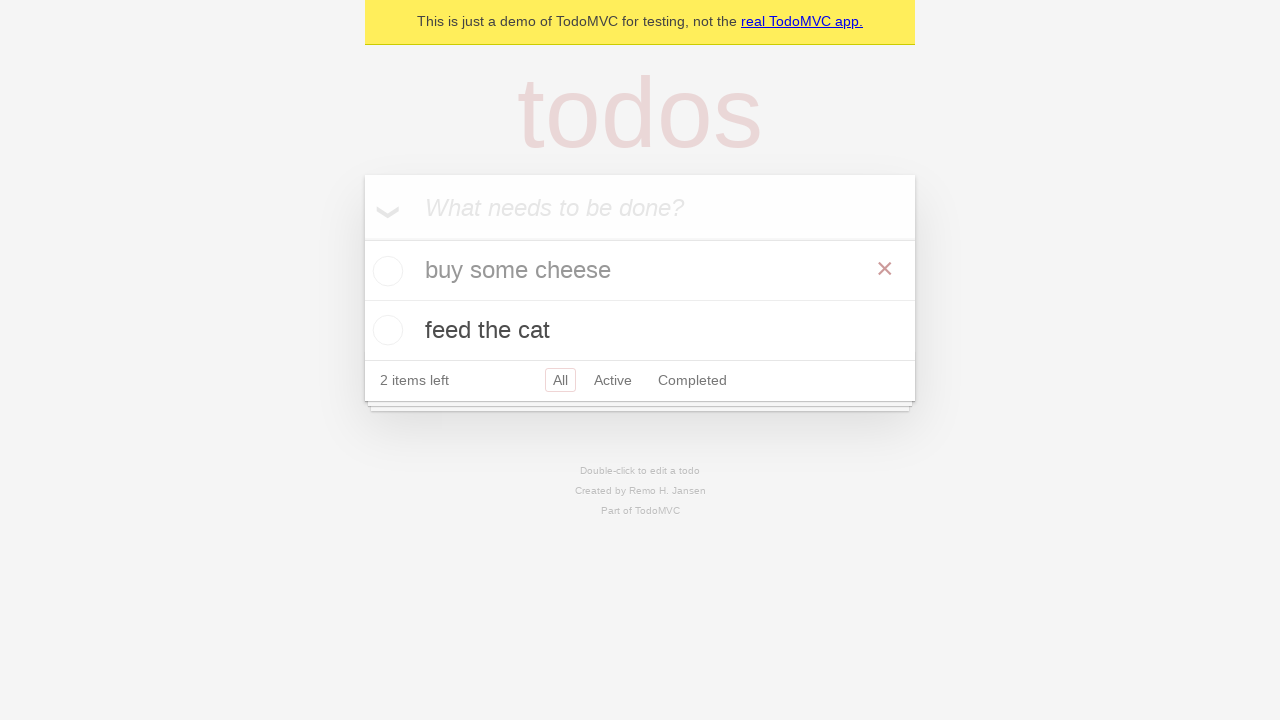

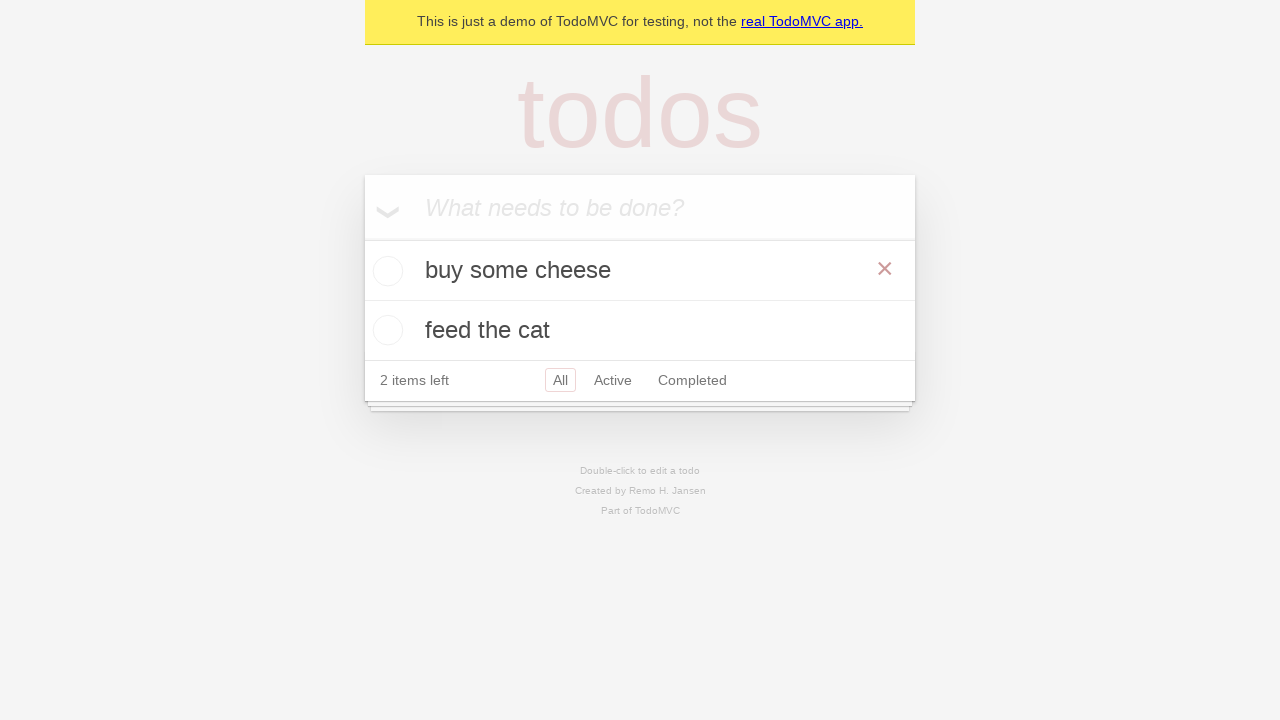